Tests adding three different speakers to cart with varying quantities and verifies the total price calculation in the cart popup.

Starting URL: https://www.advantageonlineshopping.com/#/

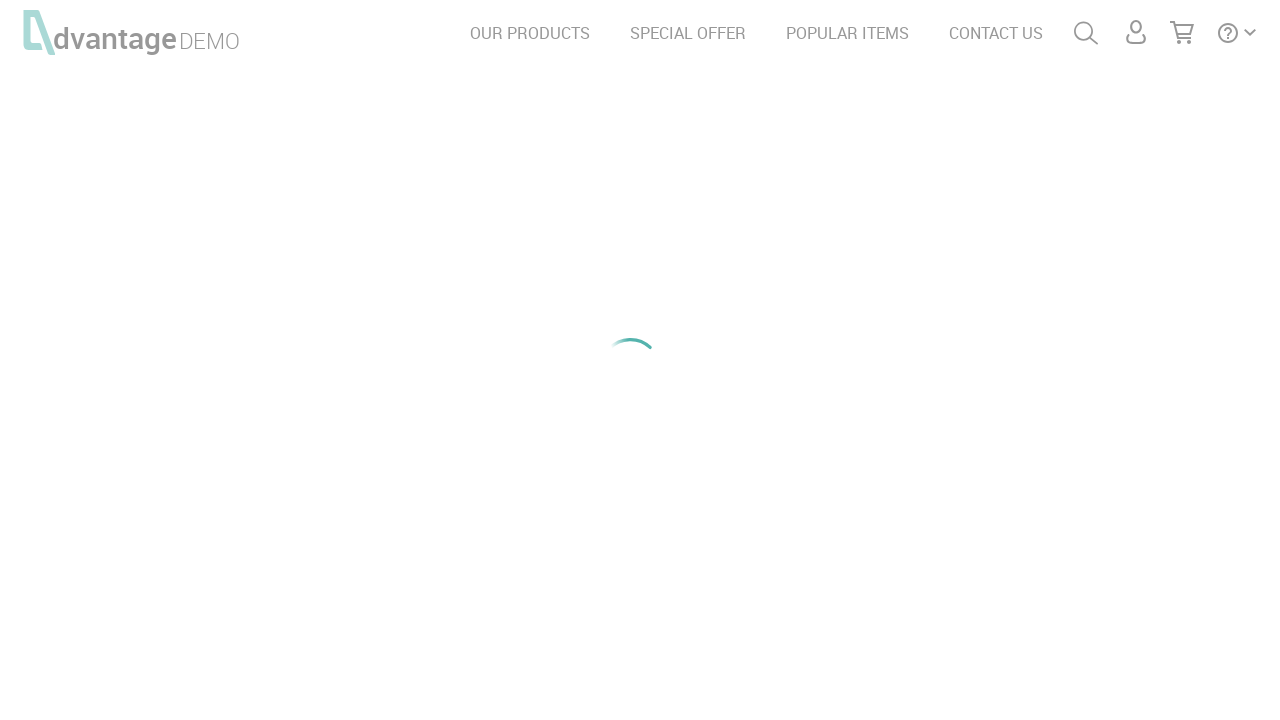

Clicked on speakers category at (218, 206) on #speakersImg
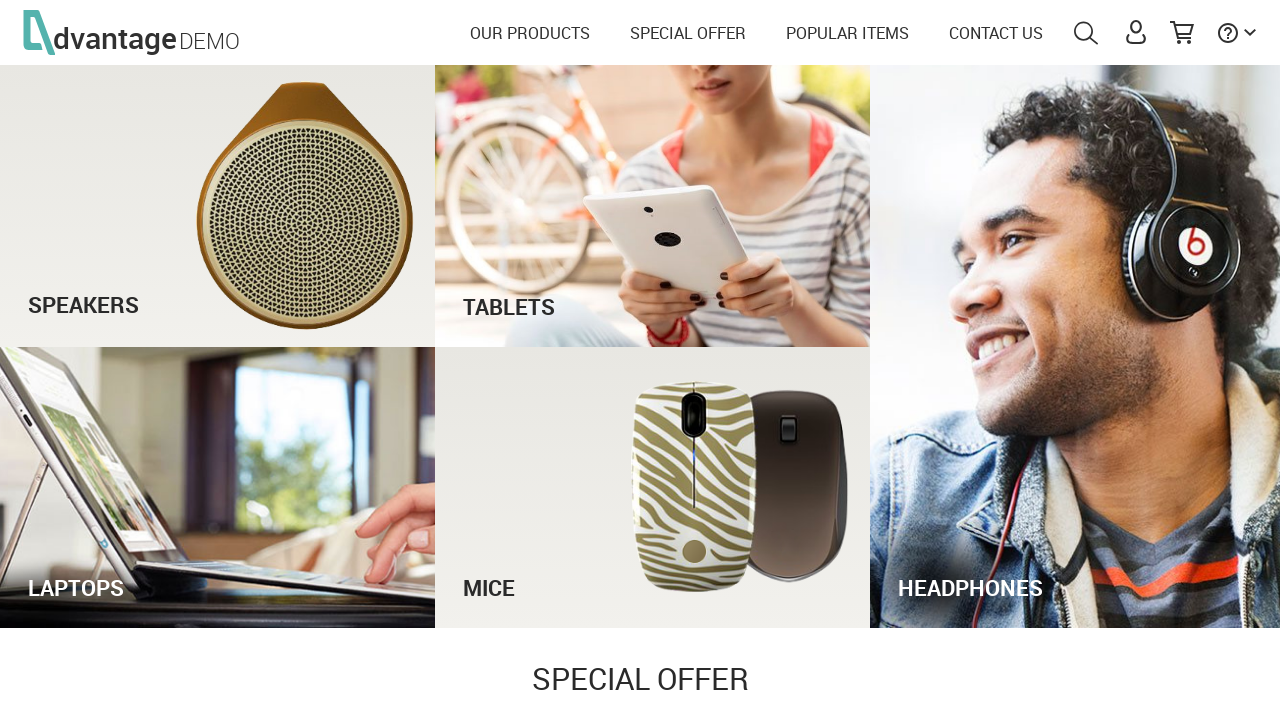

Waited for product images to load
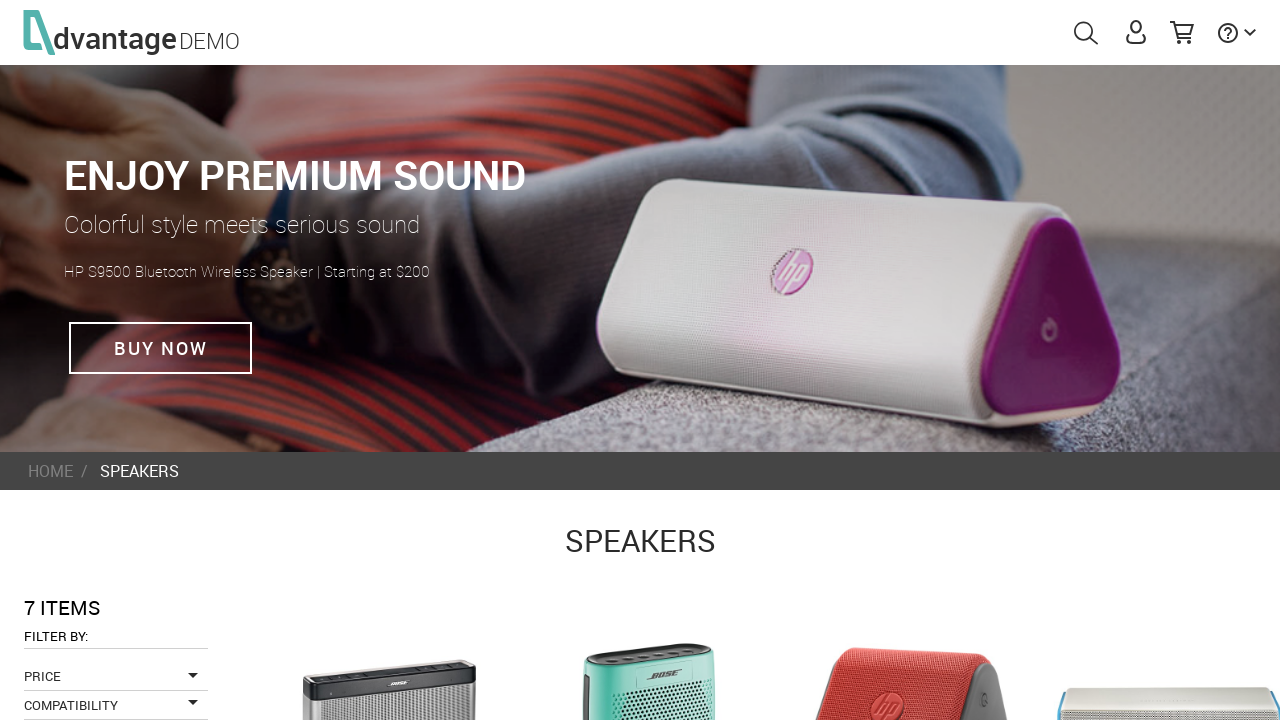

Clicked on first speaker product at (389, 633) on .imgProduct >> nth=0
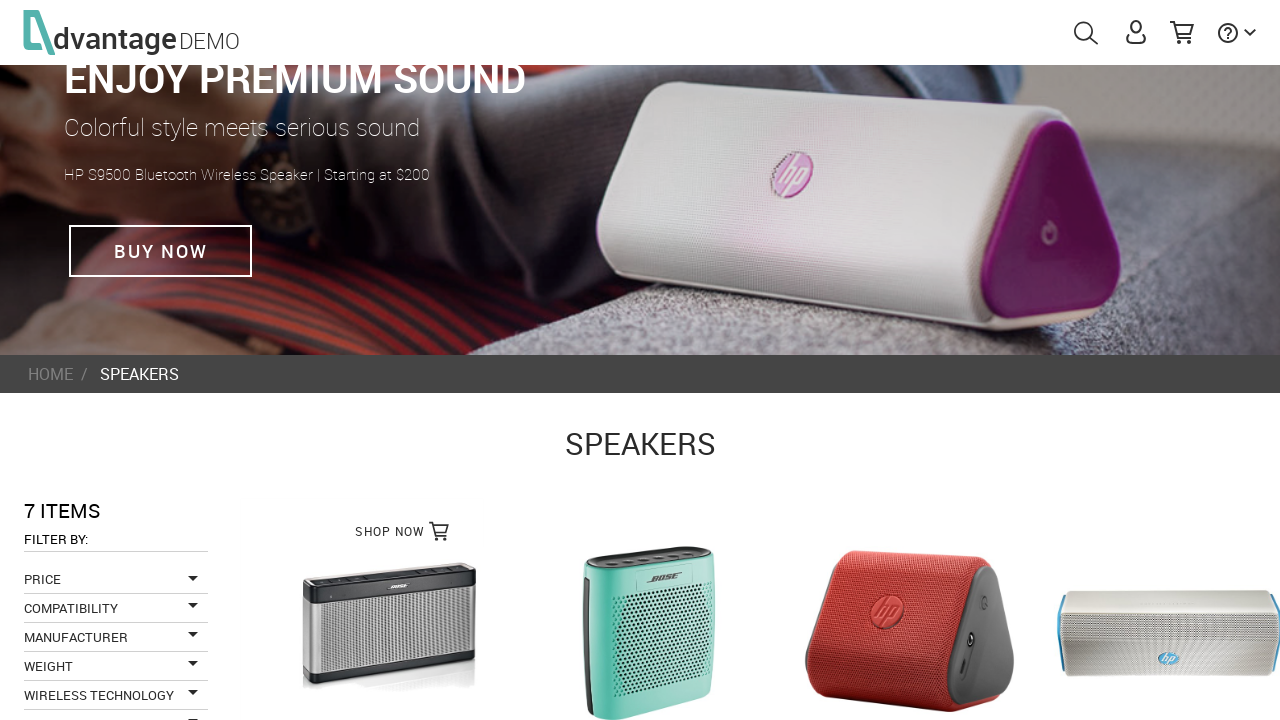

Waited for add to cart button to appear
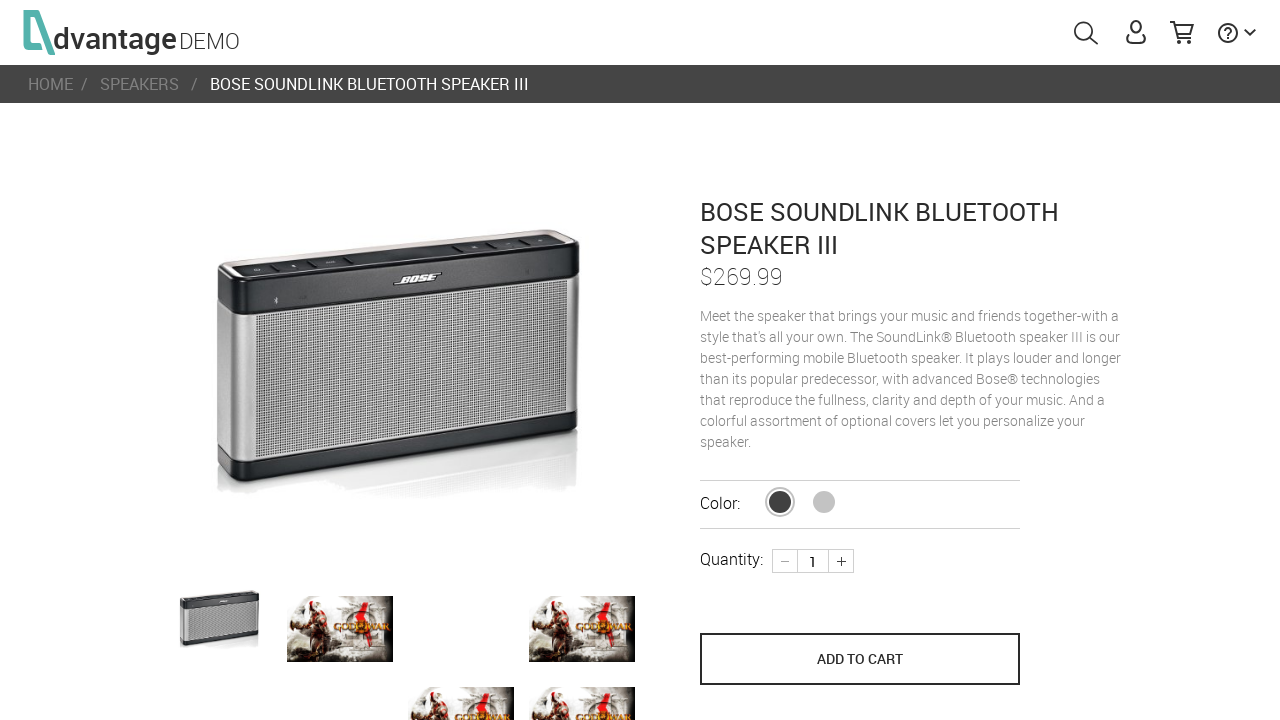

Added first speaker to cart at (860, 659) on [name='save_to_cart']
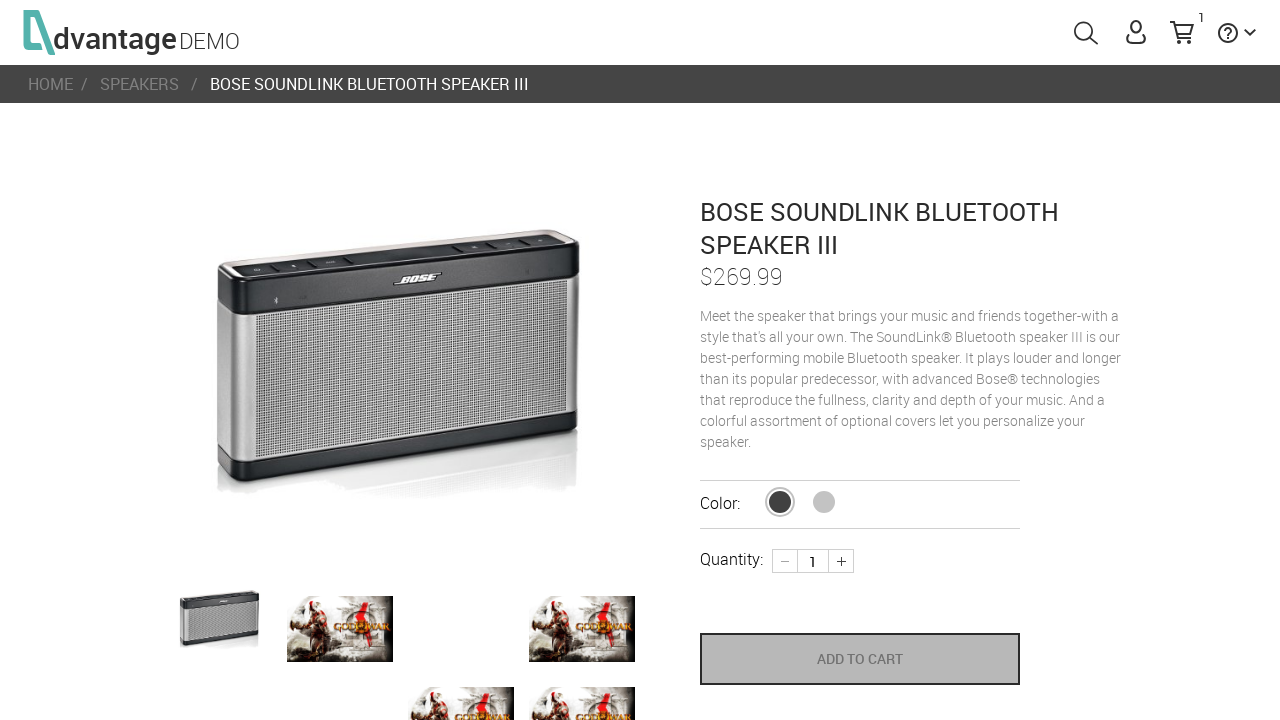

Navigated back to speakers category
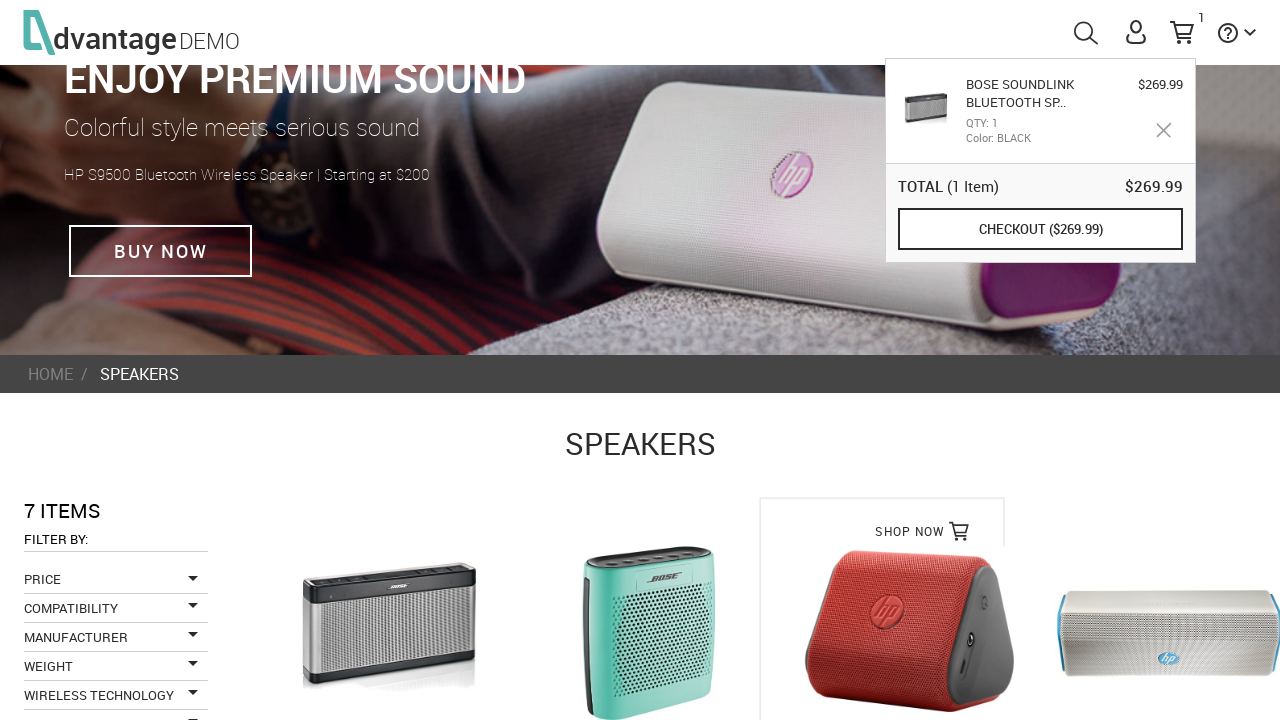

Waited for product images to load again
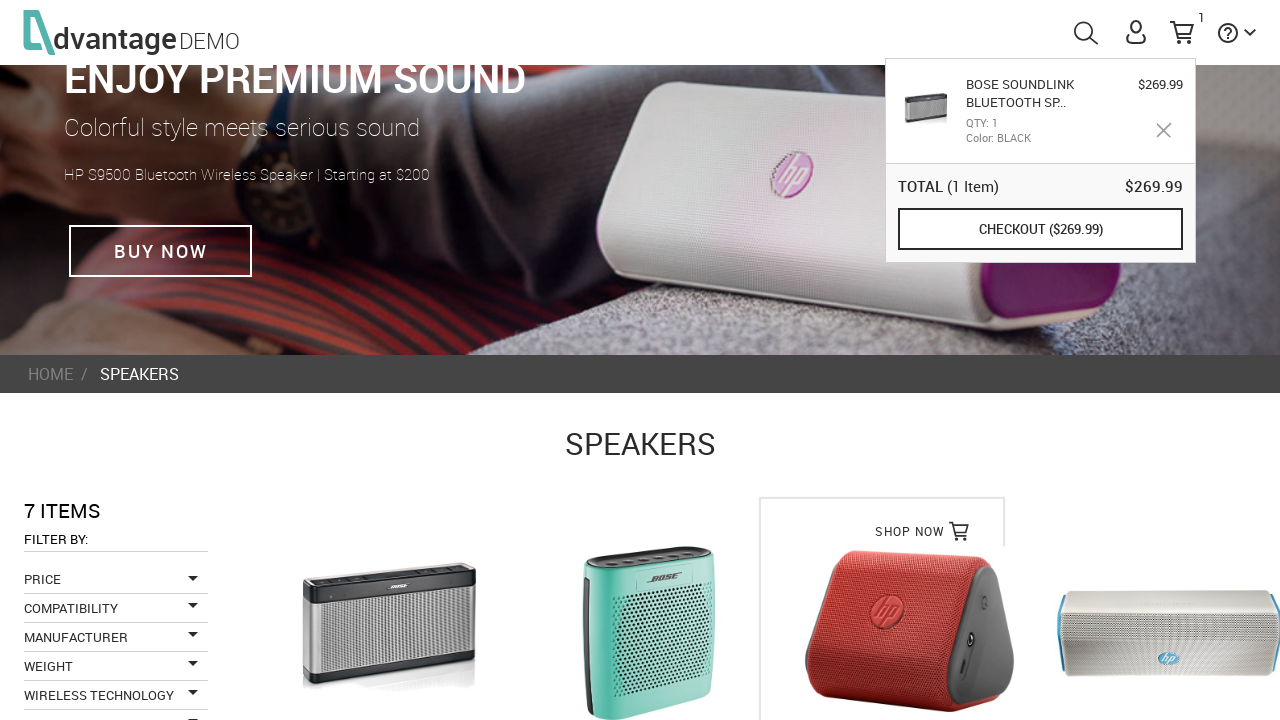

Clicked on second speaker product at (650, 633) on .imgProduct >> nth=1
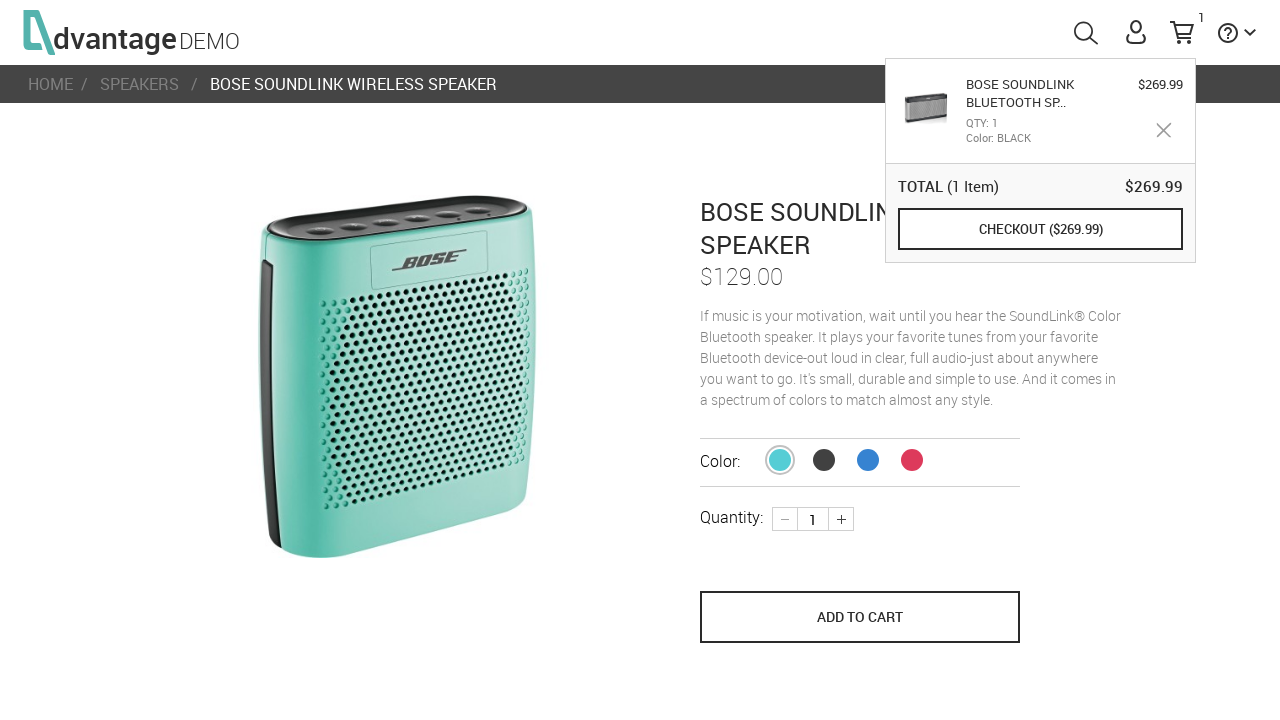

Waited for quantity adjustment button to appear
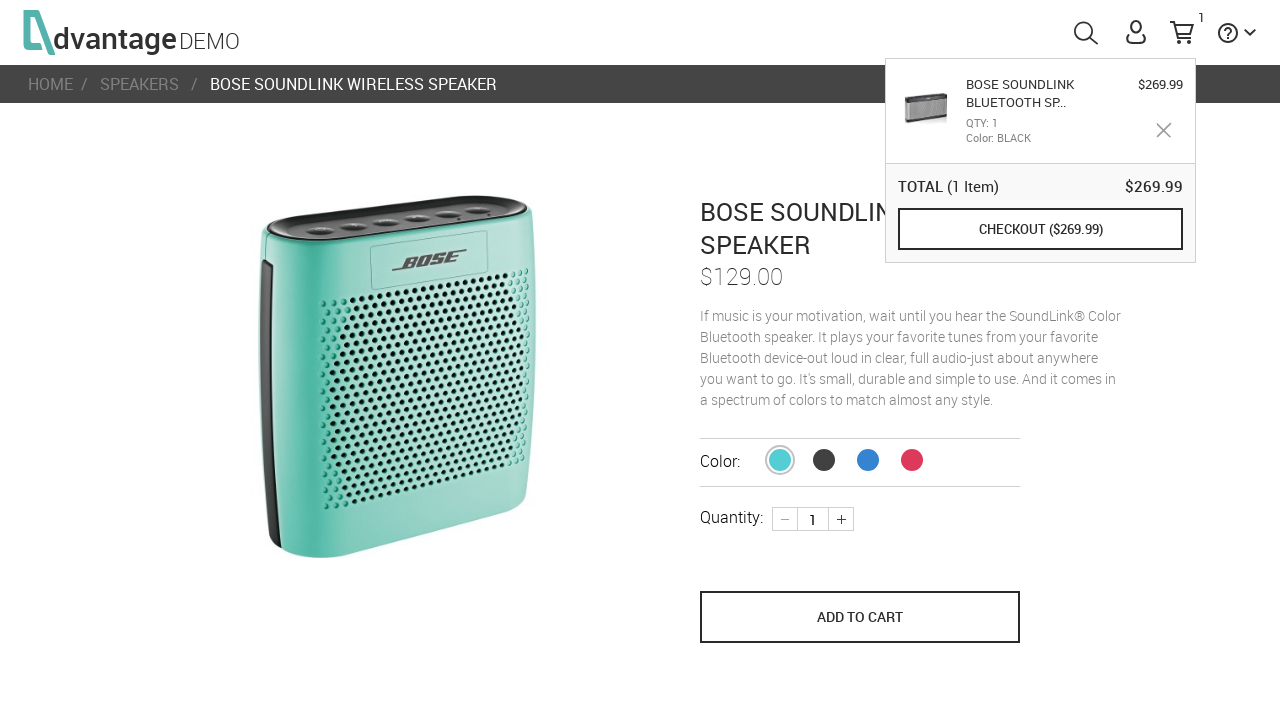

Increased second speaker quantity by 1 at (841, 519) on .plus
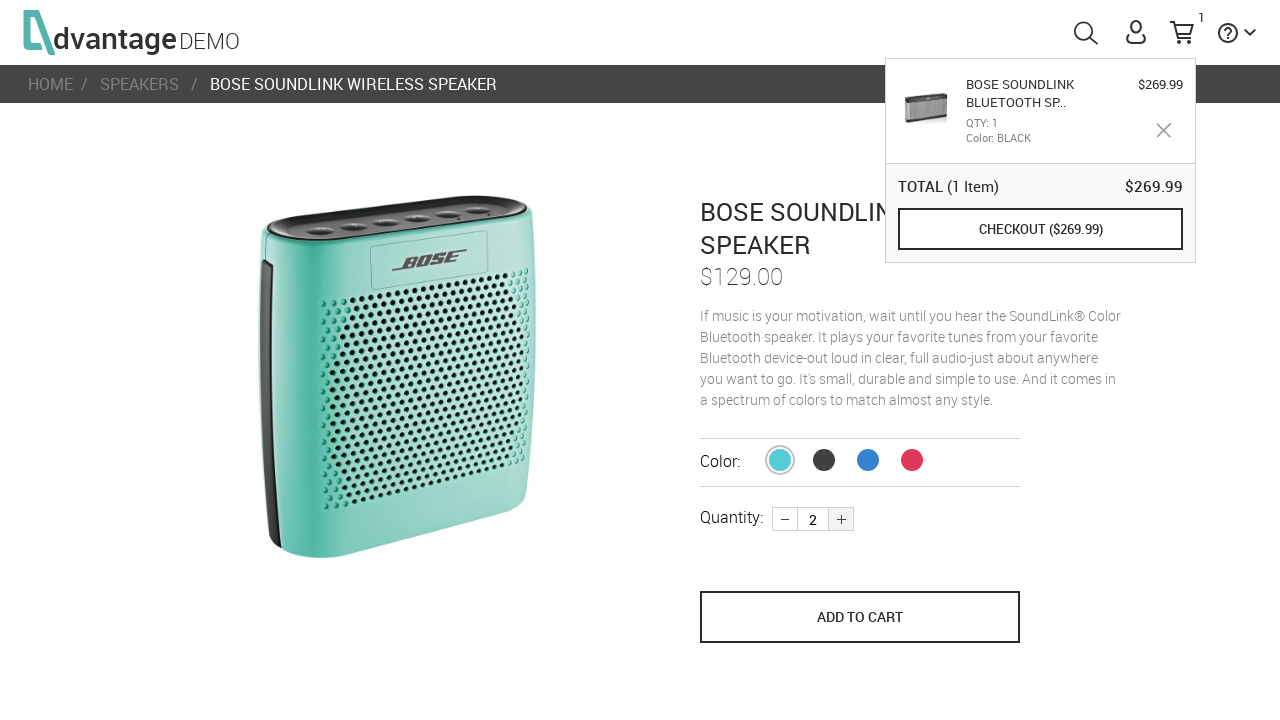

Added second speaker to cart at (860, 617) on [name='save_to_cart']
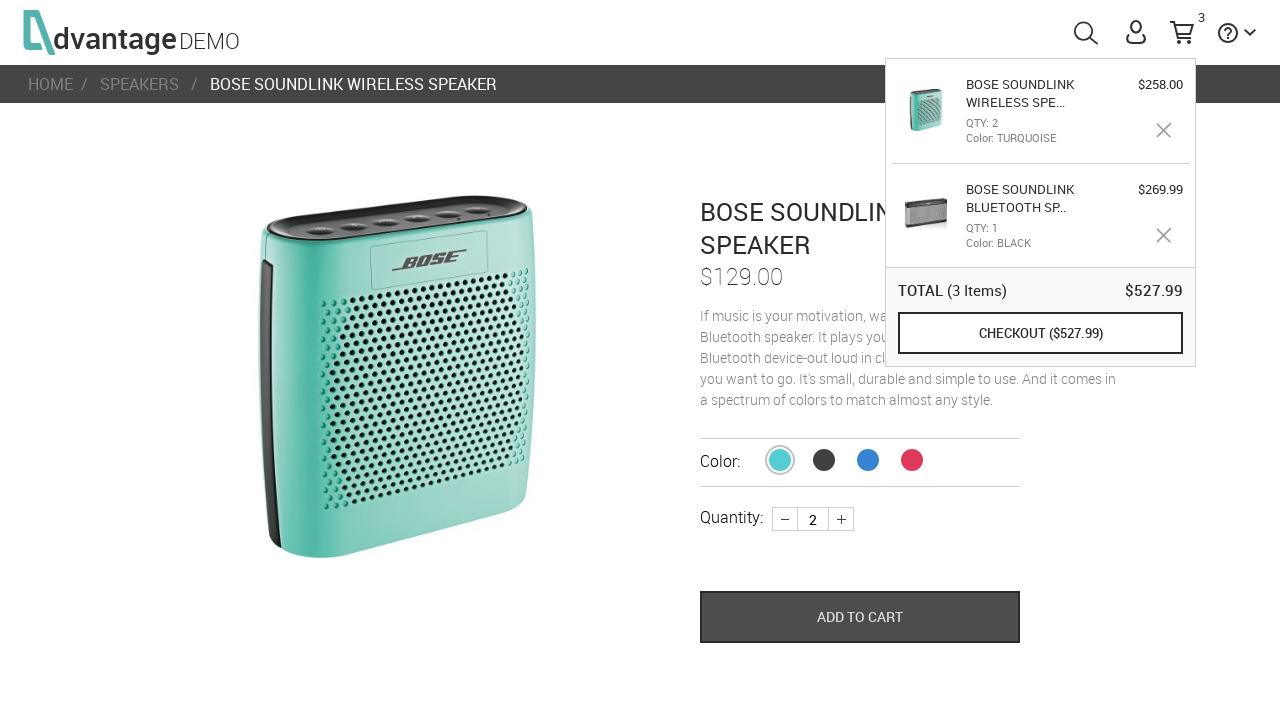

Navigated back to speakers category
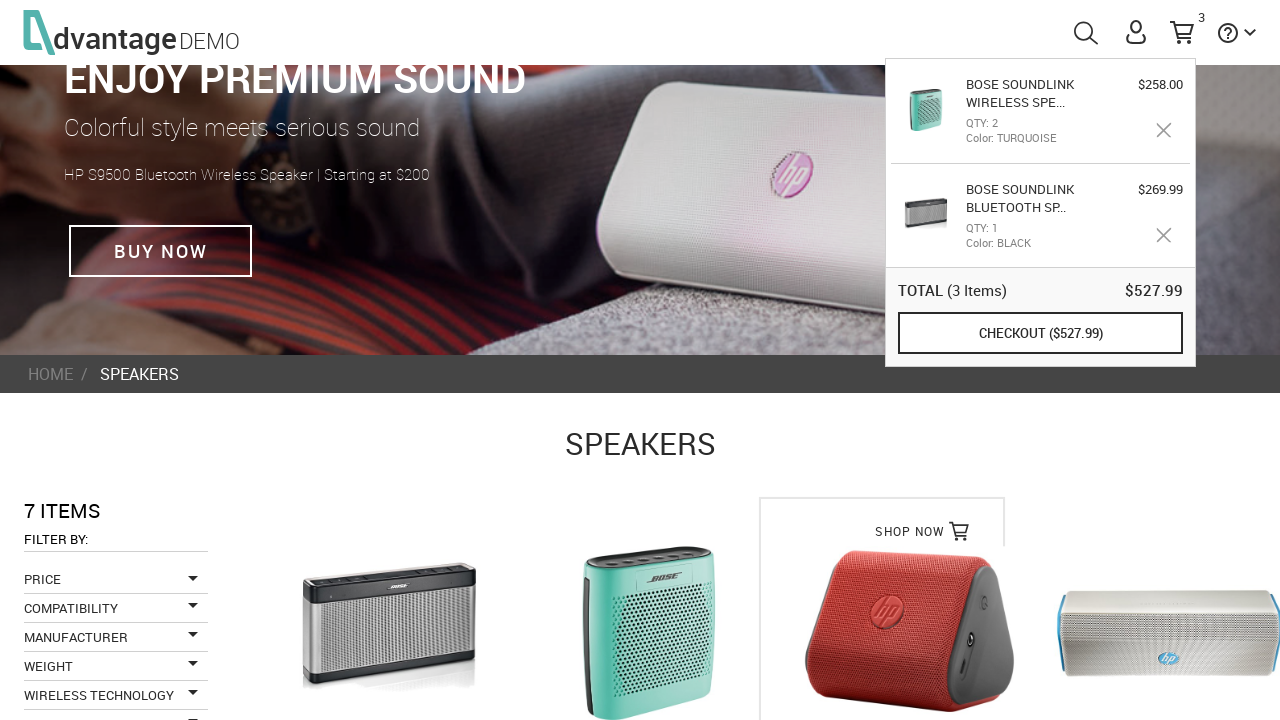

Waited for product images to load again
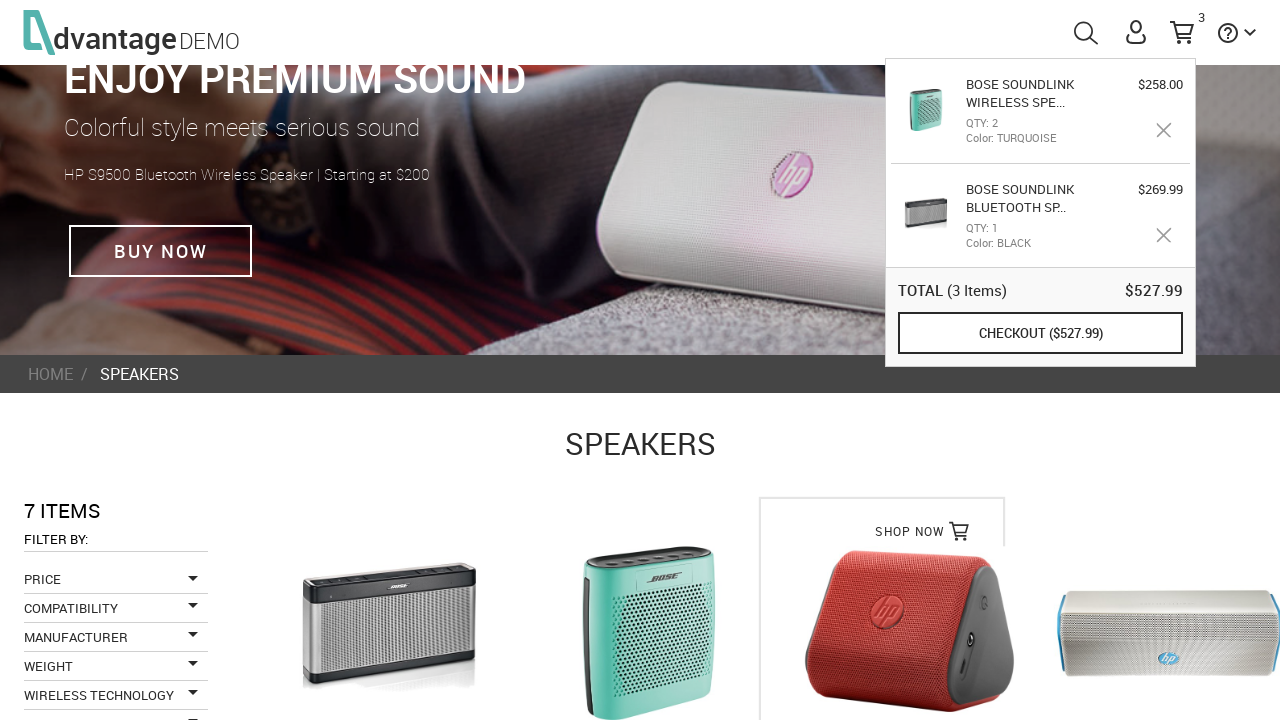

Clicked on third speaker product at (910, 633) on .imgProduct >> nth=2
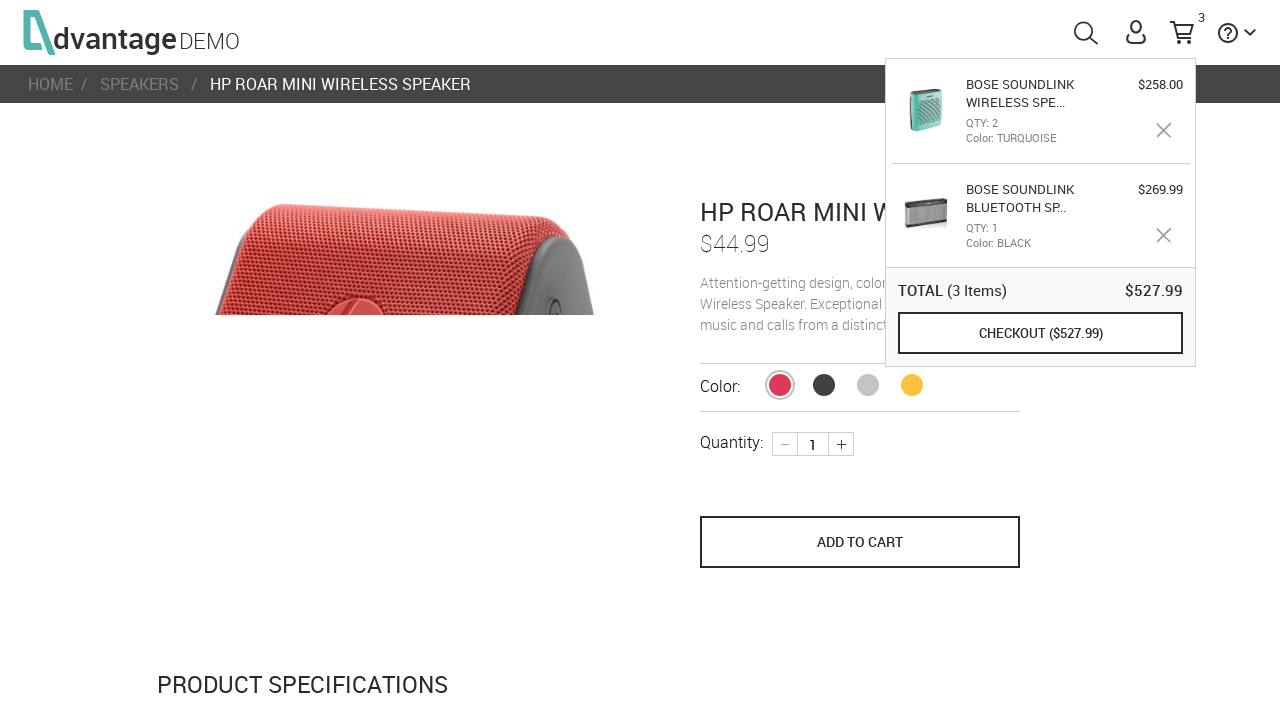

Waited for quantity adjustment button to appear
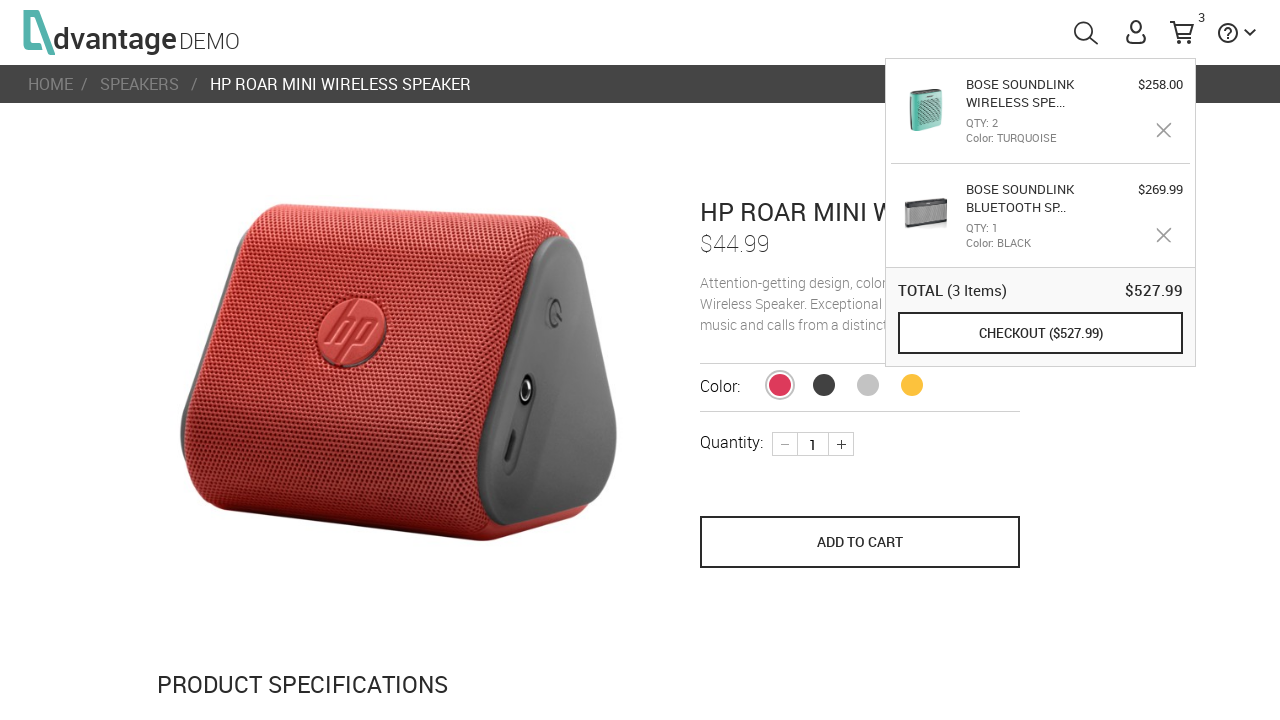

Increased third speaker quantity by 1 at (841, 444) on .plus
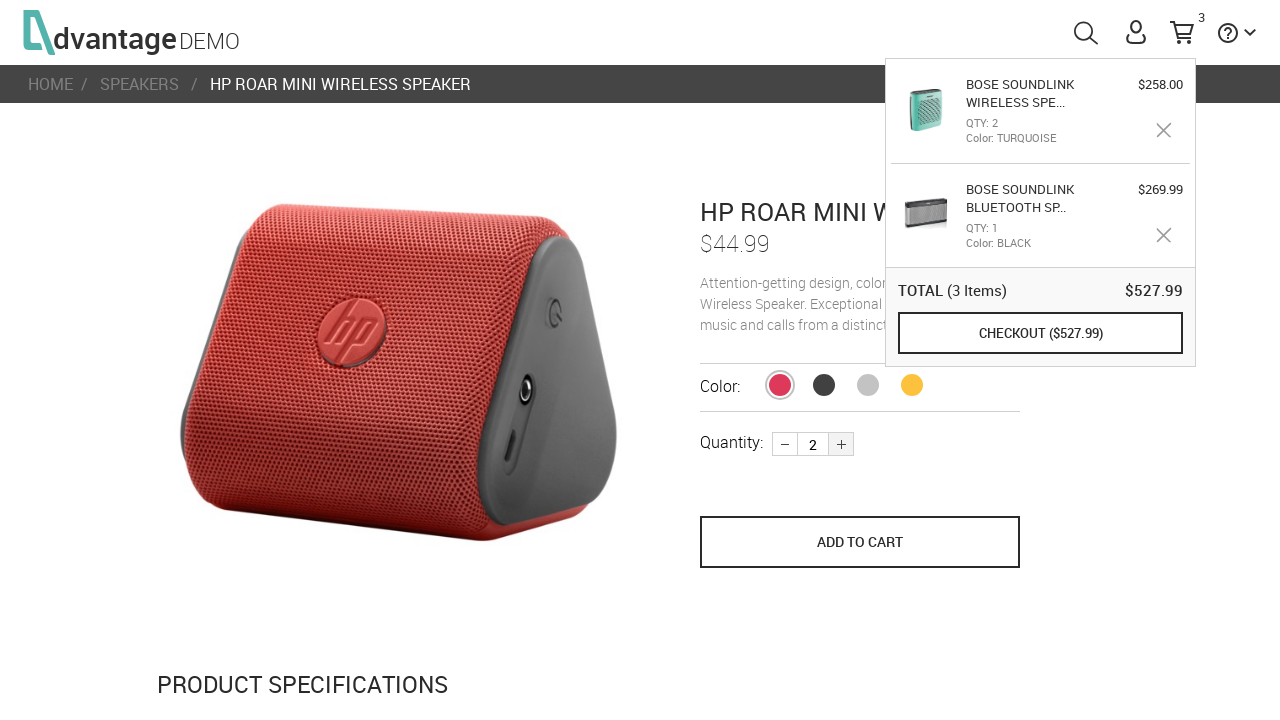

Increased third speaker quantity by another 1 at (841, 444) on .plus
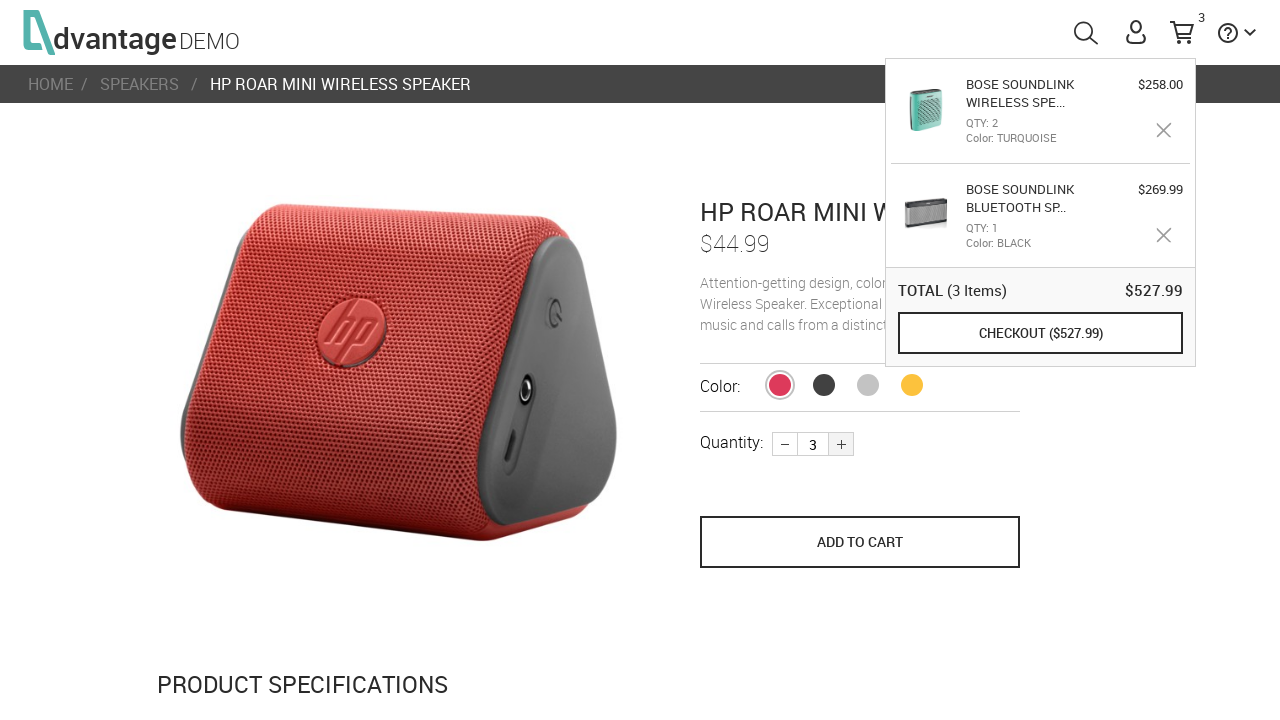

Added third speaker to cart at (860, 542) on [name='save_to_cart']
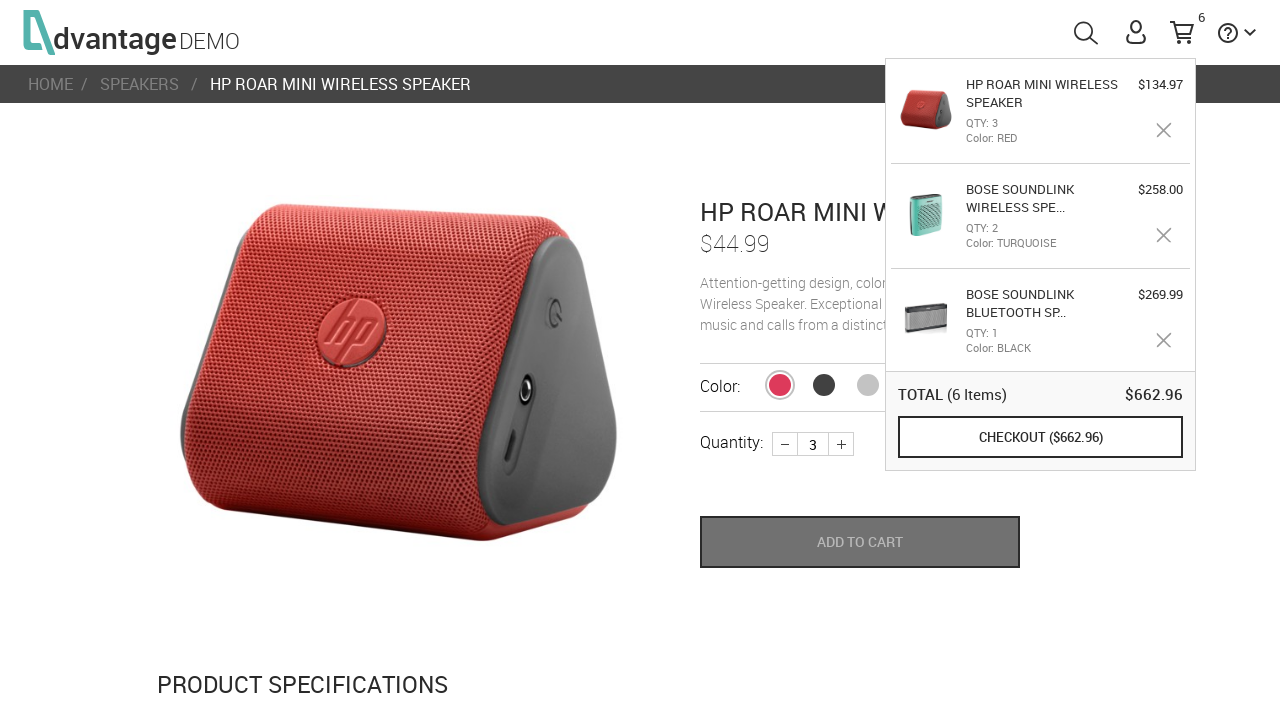

Hovered over cart menu to display cart popup at (1182, 32) on #menuCart
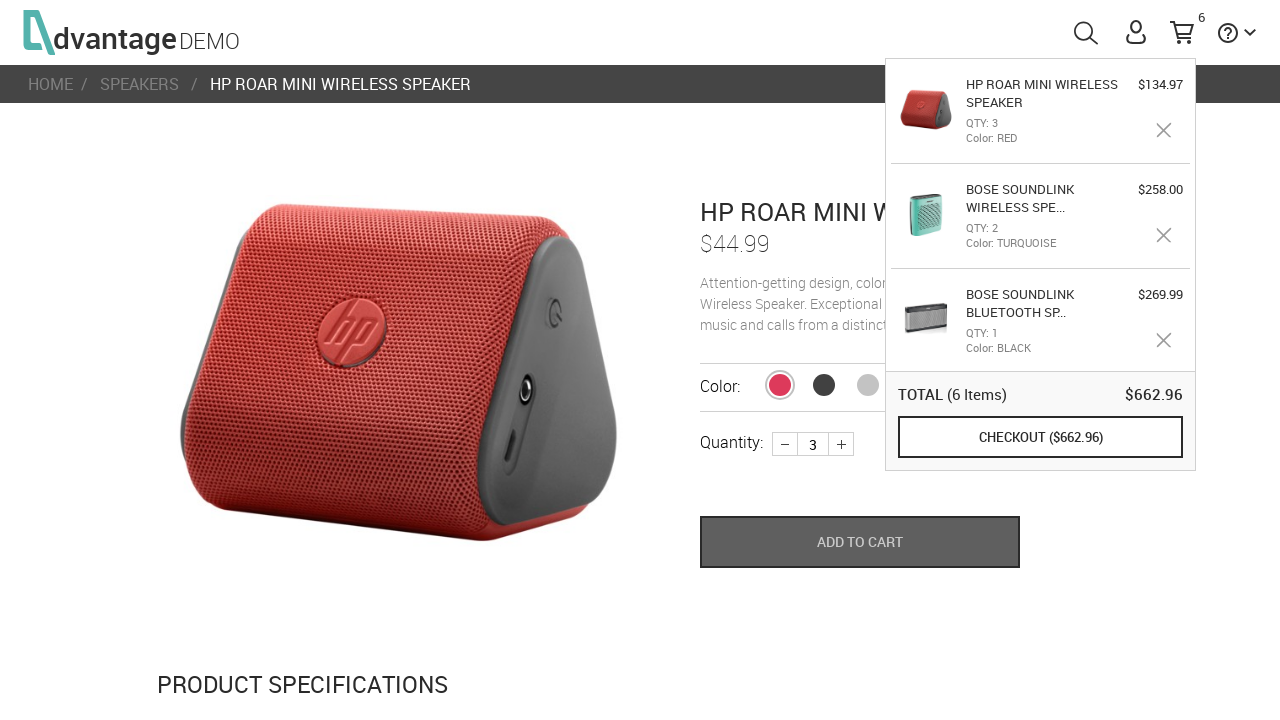

Cart total price is now visible in the popup
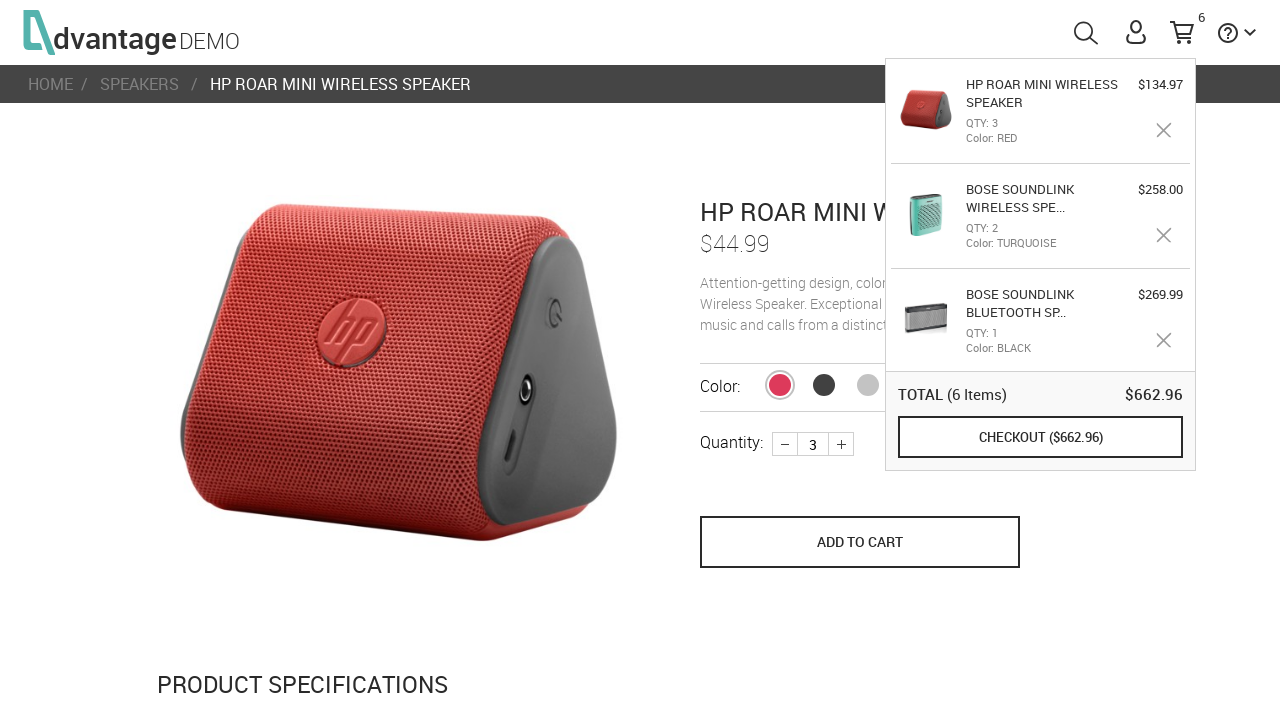

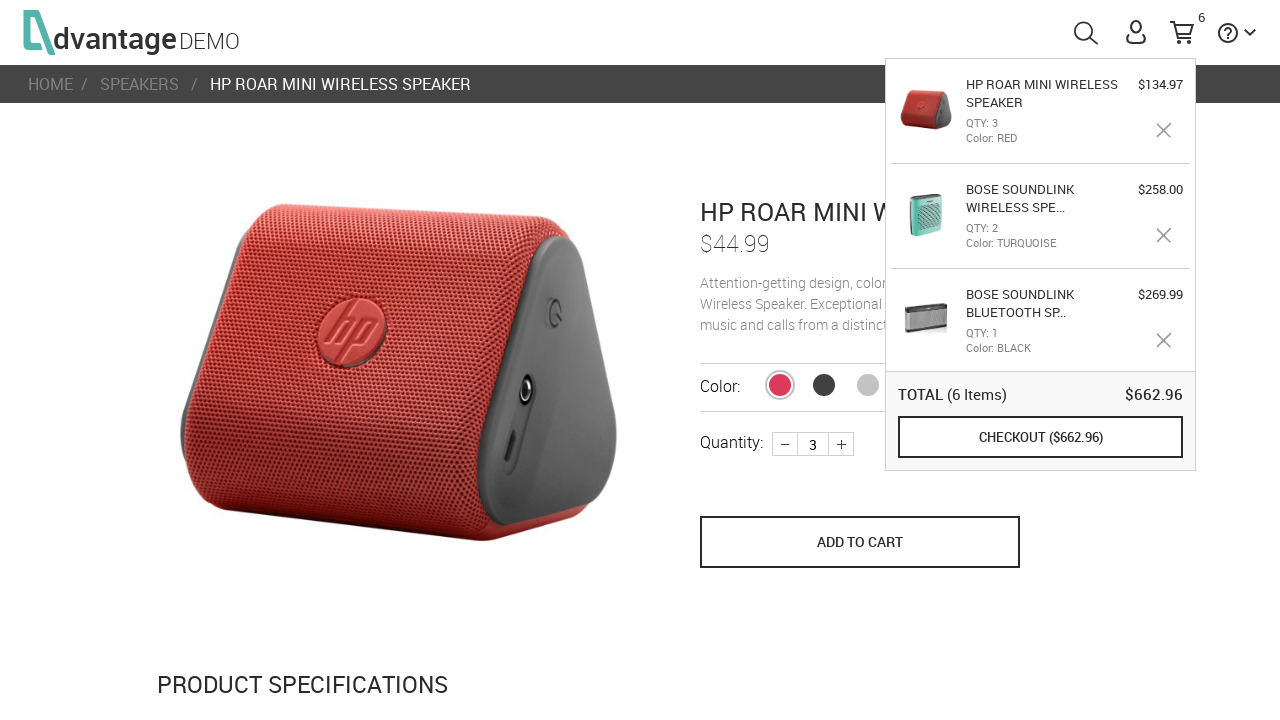